Tests selecting an option from a dropdown menu by visible text and verifies the selected value

Starting URL: https://eviltester.github.io/supportclasses/

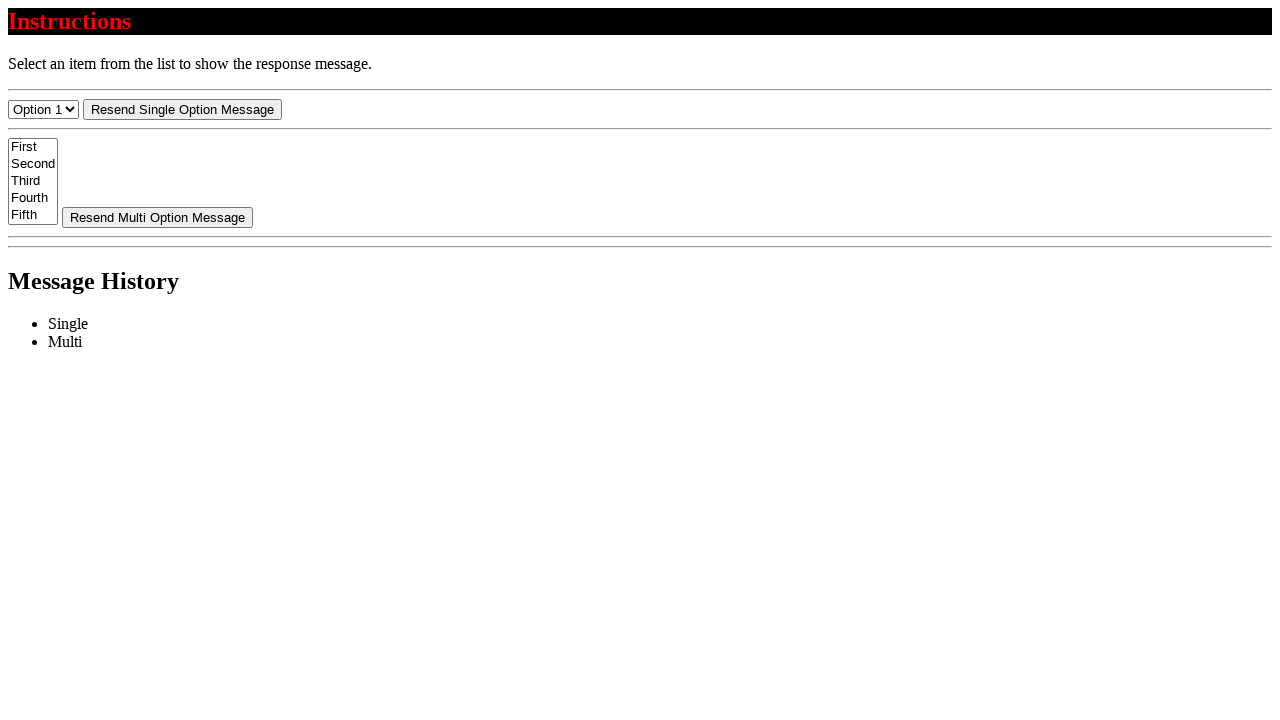

Selected 'Option 3' from the dropdown menu on #select-menu
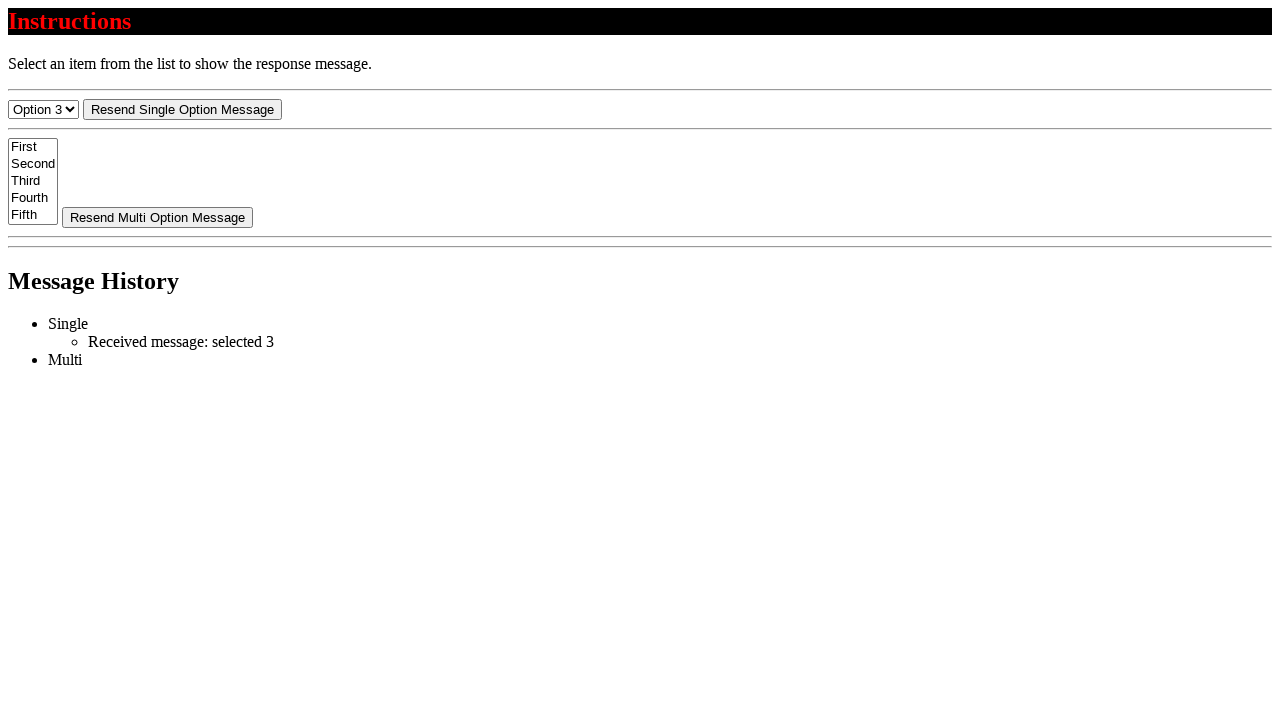

Retrieved the selected value from dropdown
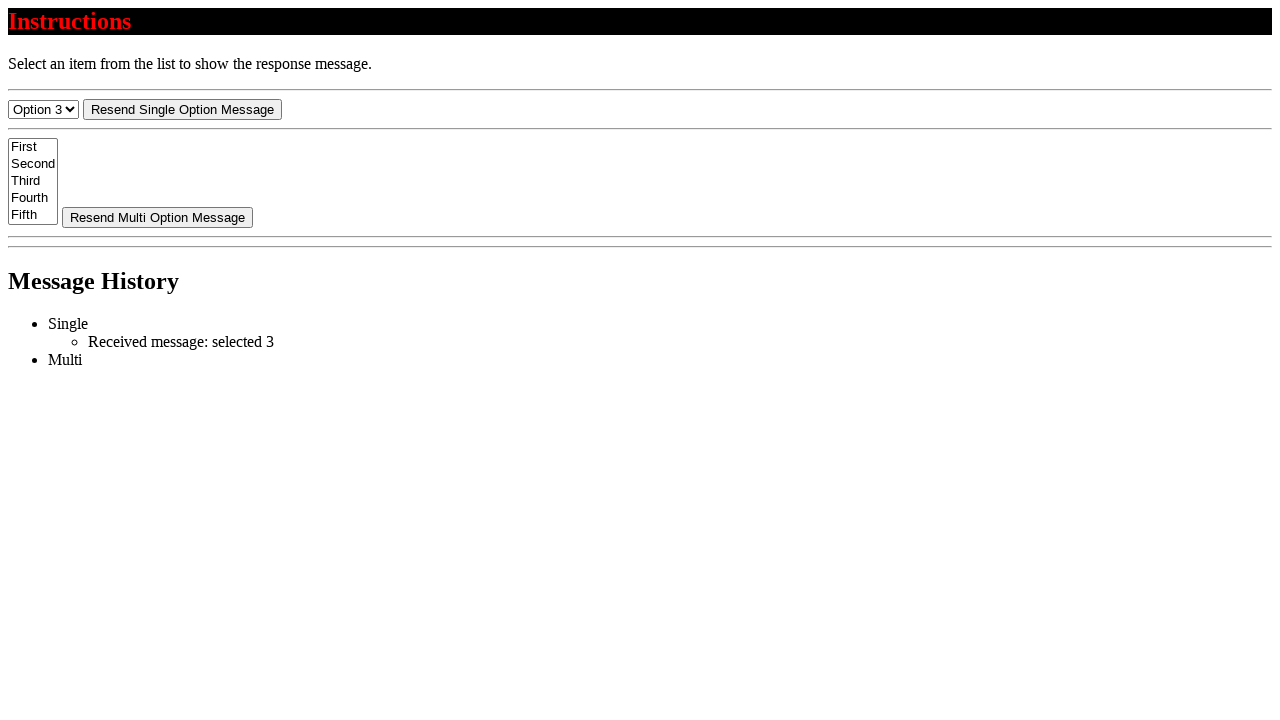

Verified that the selected value equals '3'
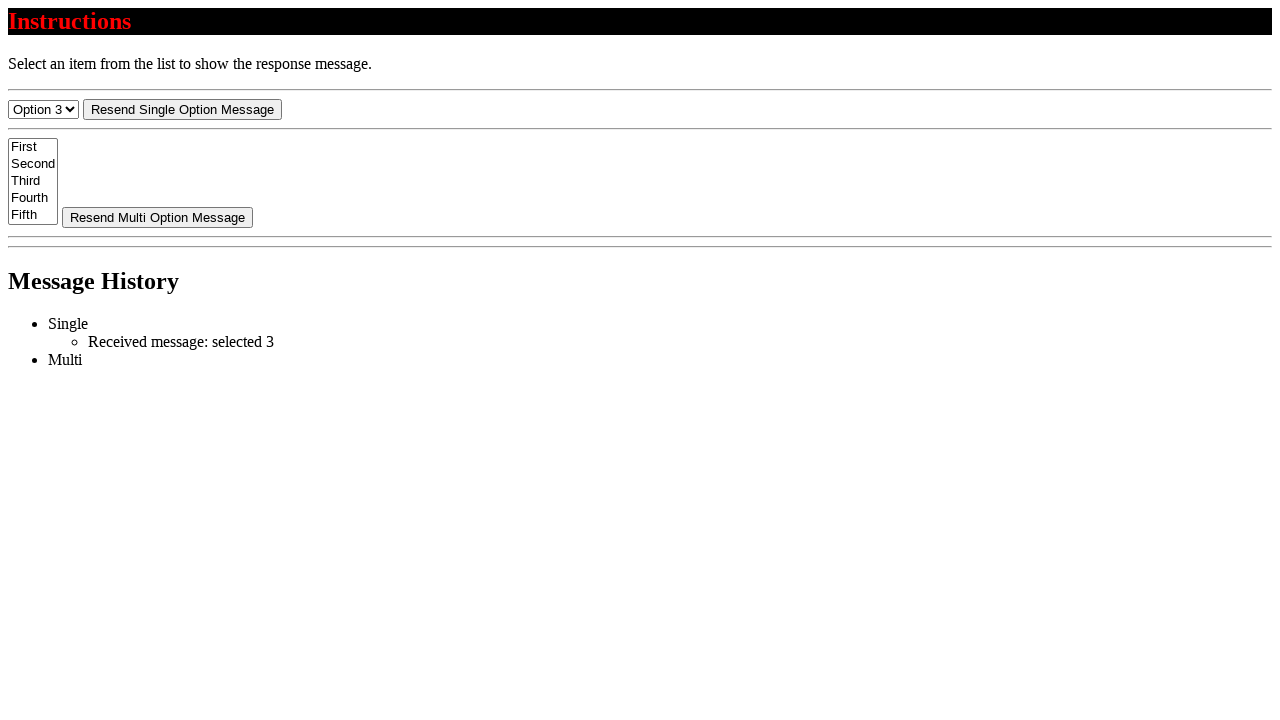

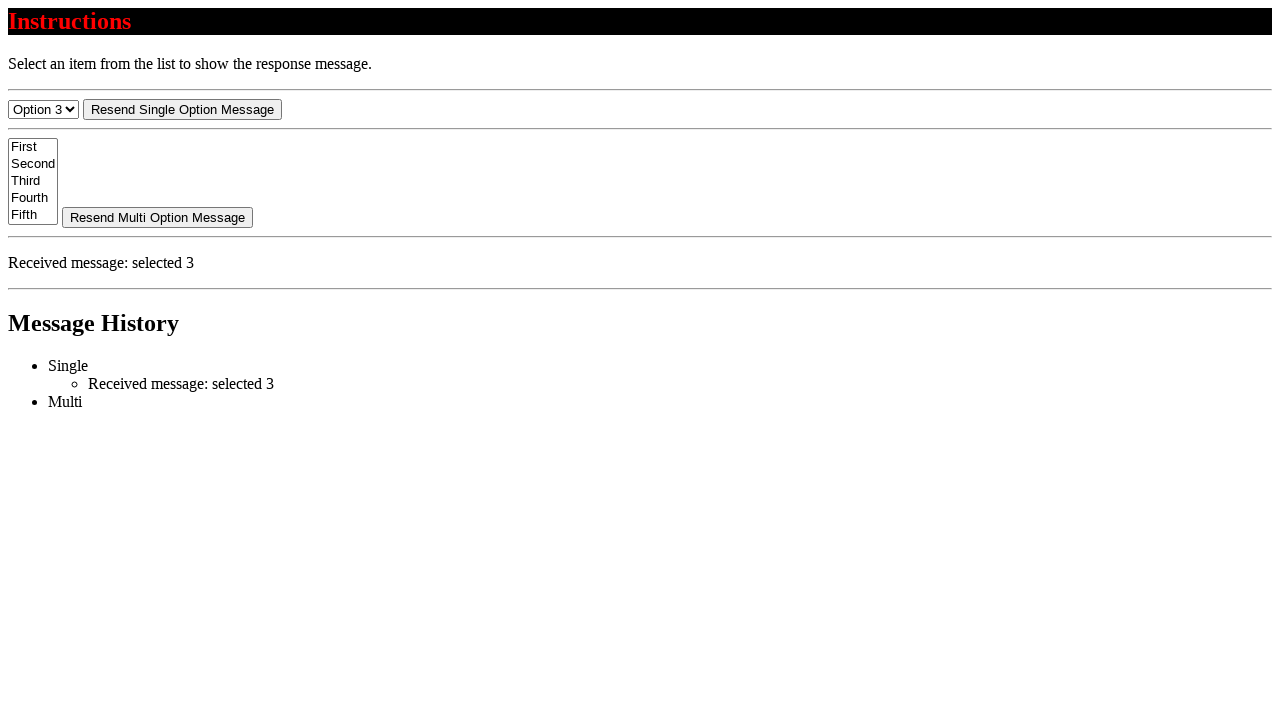